Navigates to the imooc.com website and verifies that the page title contains "慕课网" (the Chinese name for the platform)

Starting URL: http://www.imooc.com/

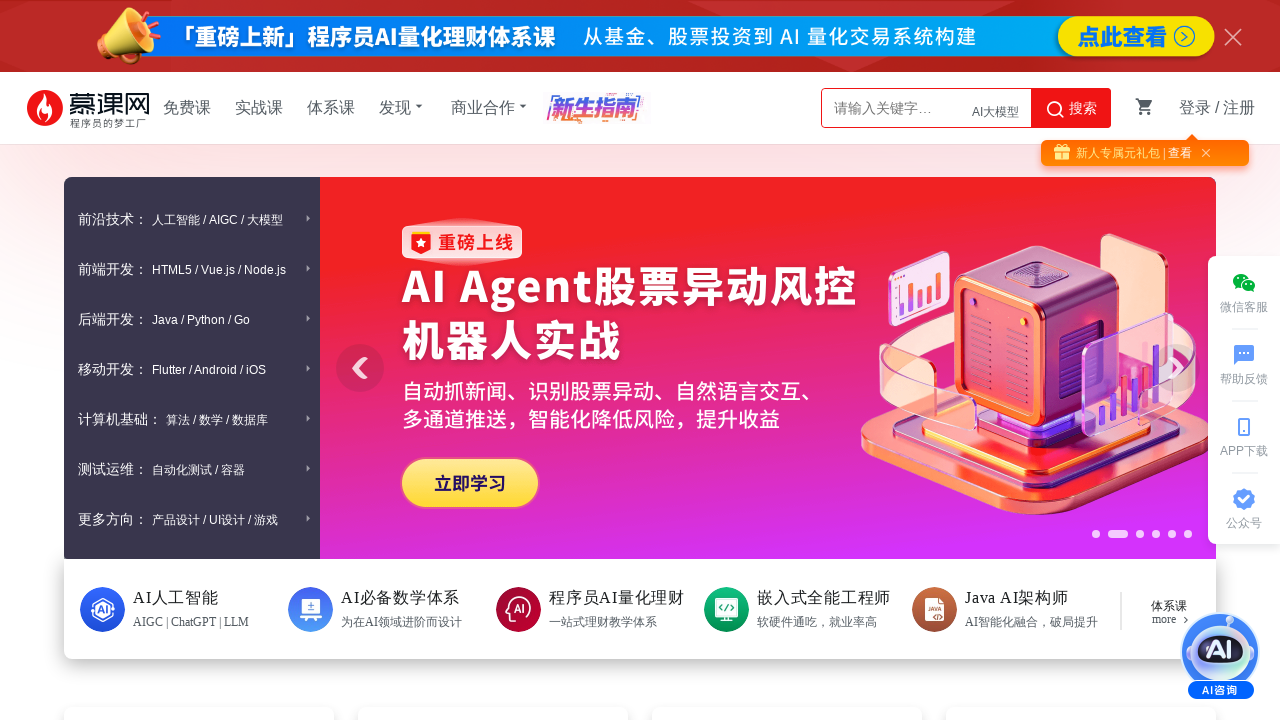

Waited for page to load (domcontentloaded state)
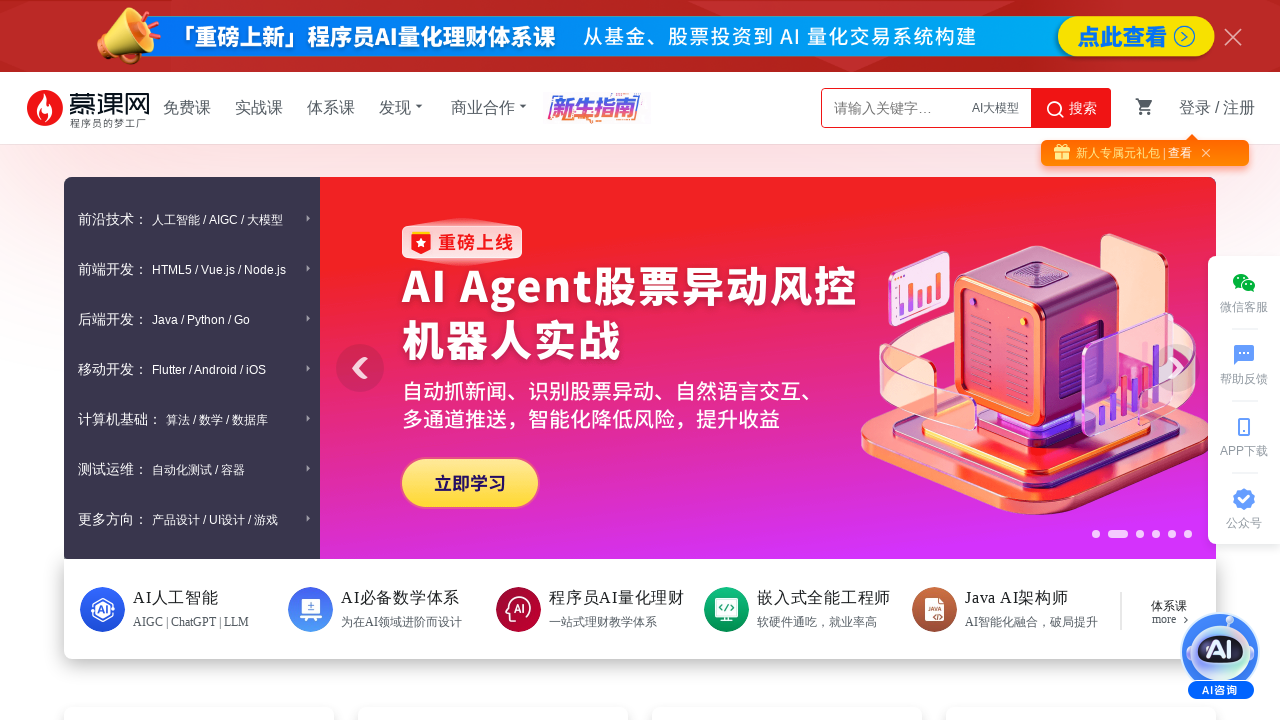

Retrieved page title: '慕课网-程序员的梦工厂'
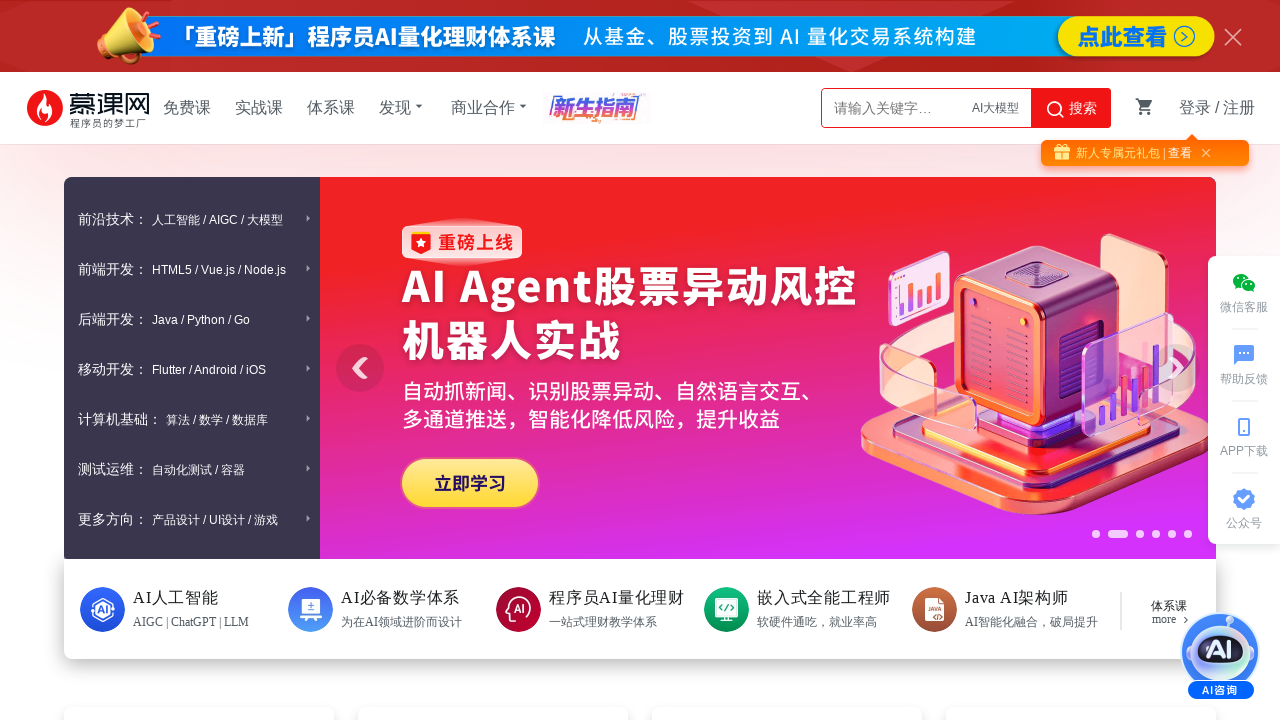

Verified title contains '慕课网' - page opened correctly
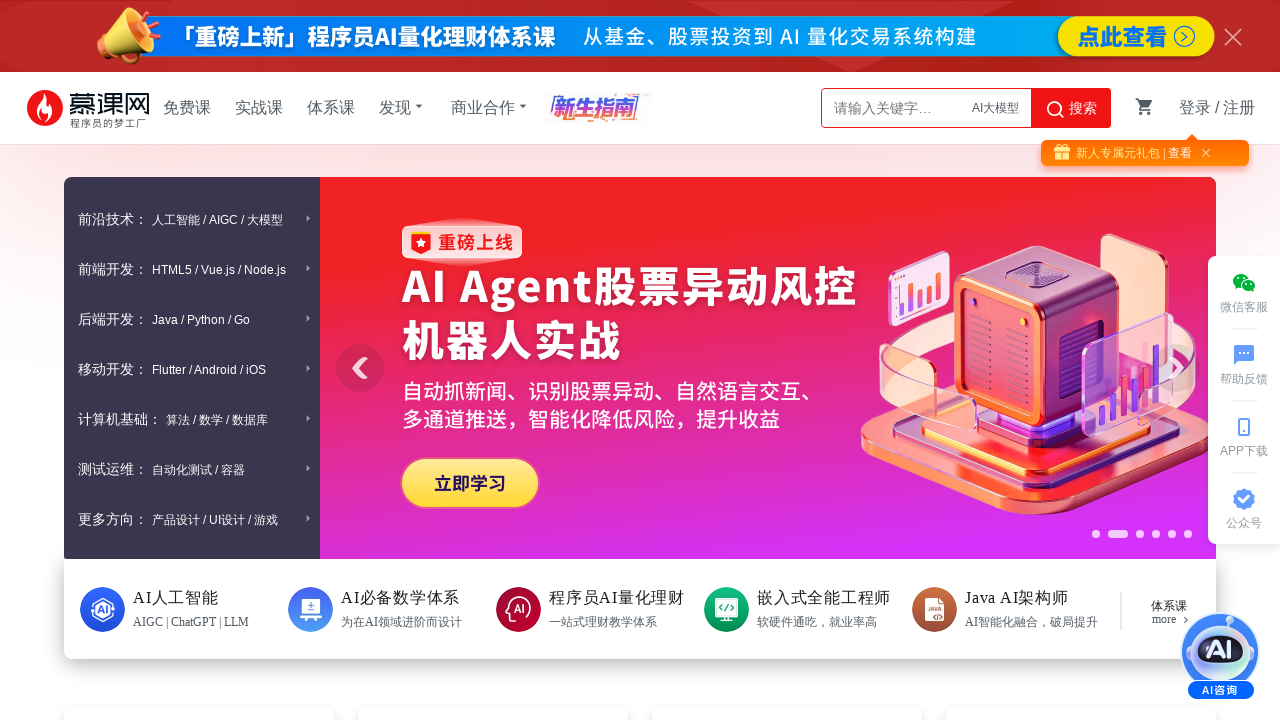

Verified page title matches regex pattern containing '慕课网' using expect assertion
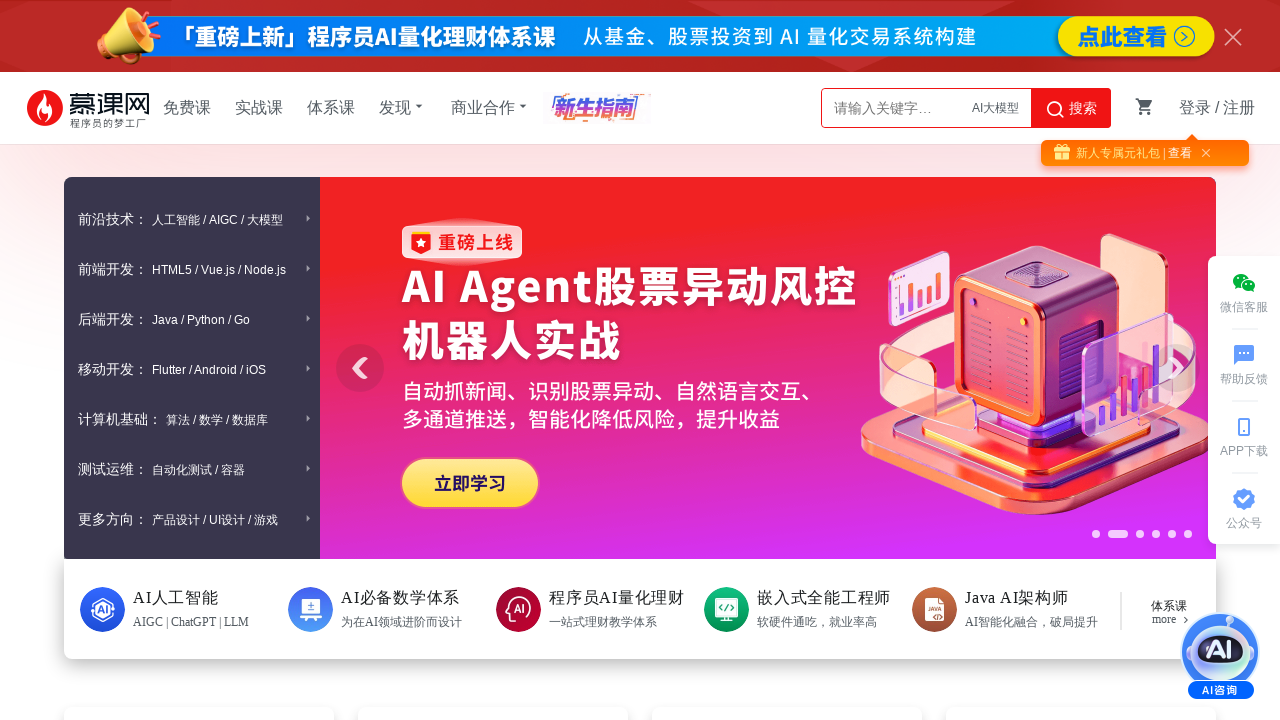

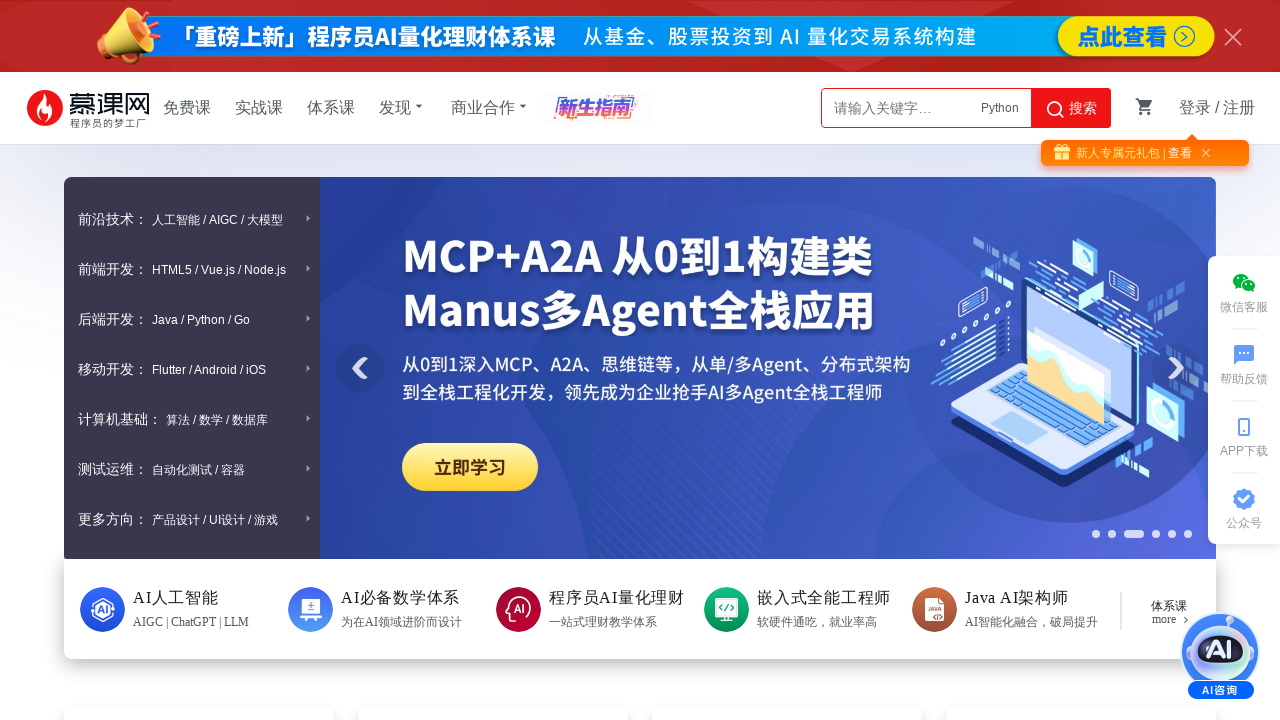